Navigates to a demo page and scrolls to the bottom of the page using JavaScript execution

Starting URL: https://demoqa.com/alerts

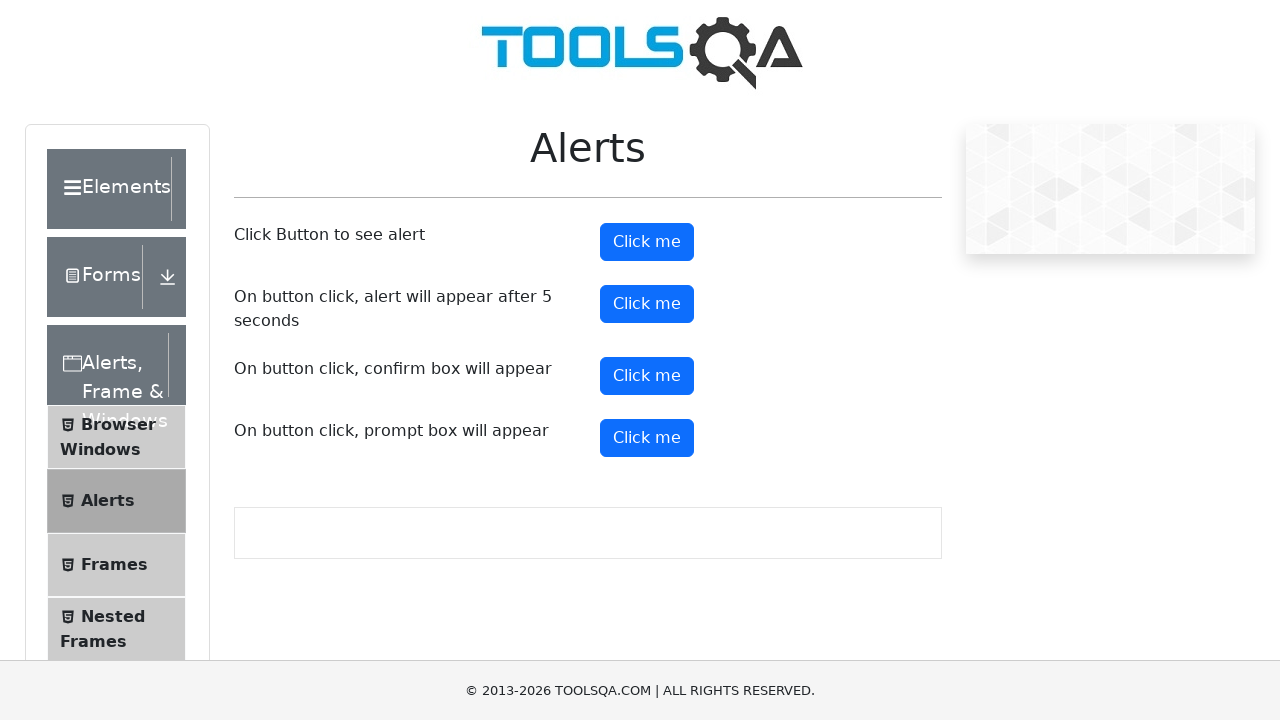

Scrolled to the bottom of the page using JavaScript execution
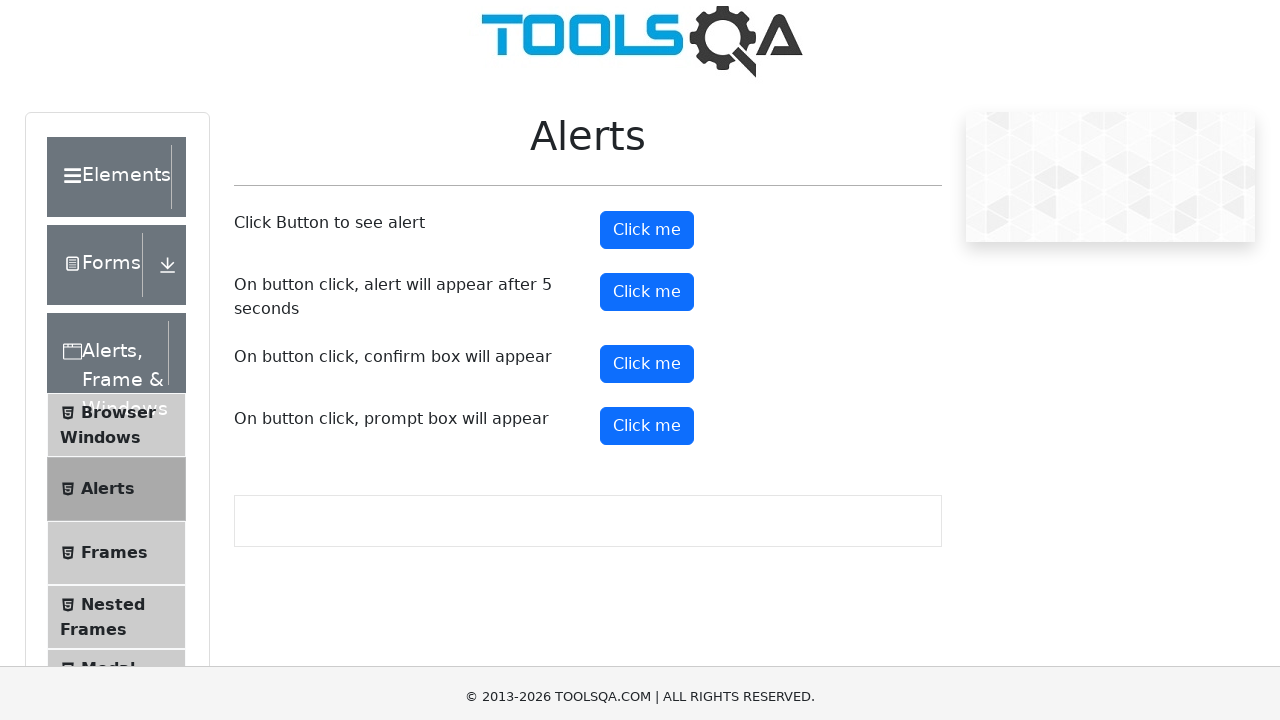

Waited 3 seconds to observe the scroll effect
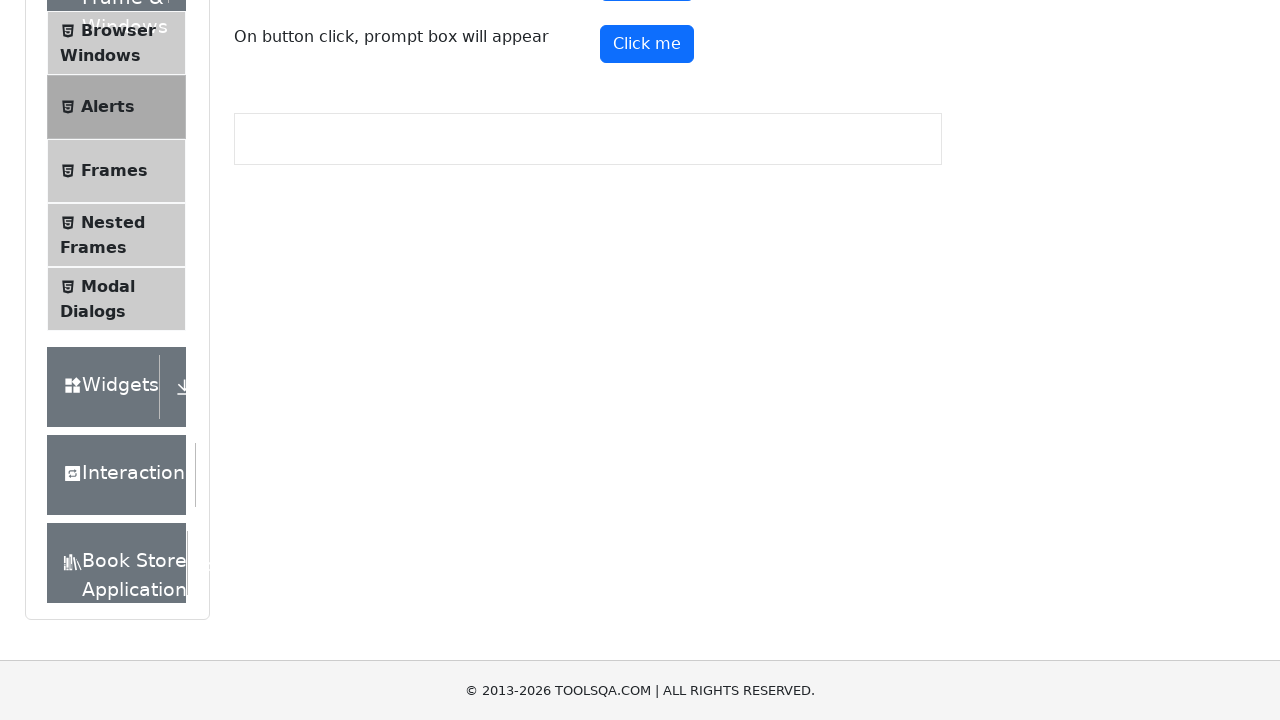

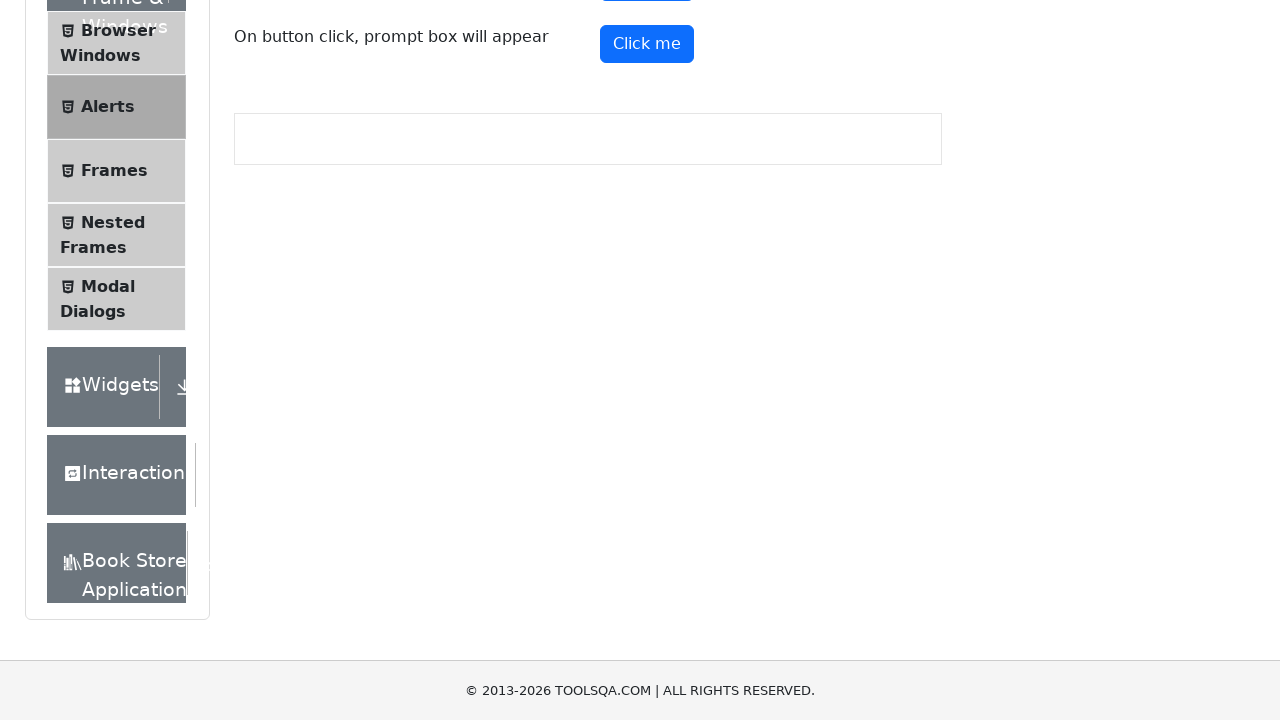